Tests opting out of A/B tests by adding an opt-out cookie before visiting the test page, then navigating to verify the page shows "No A/B Test" heading

Starting URL: http://the-internet.herokuapp.com

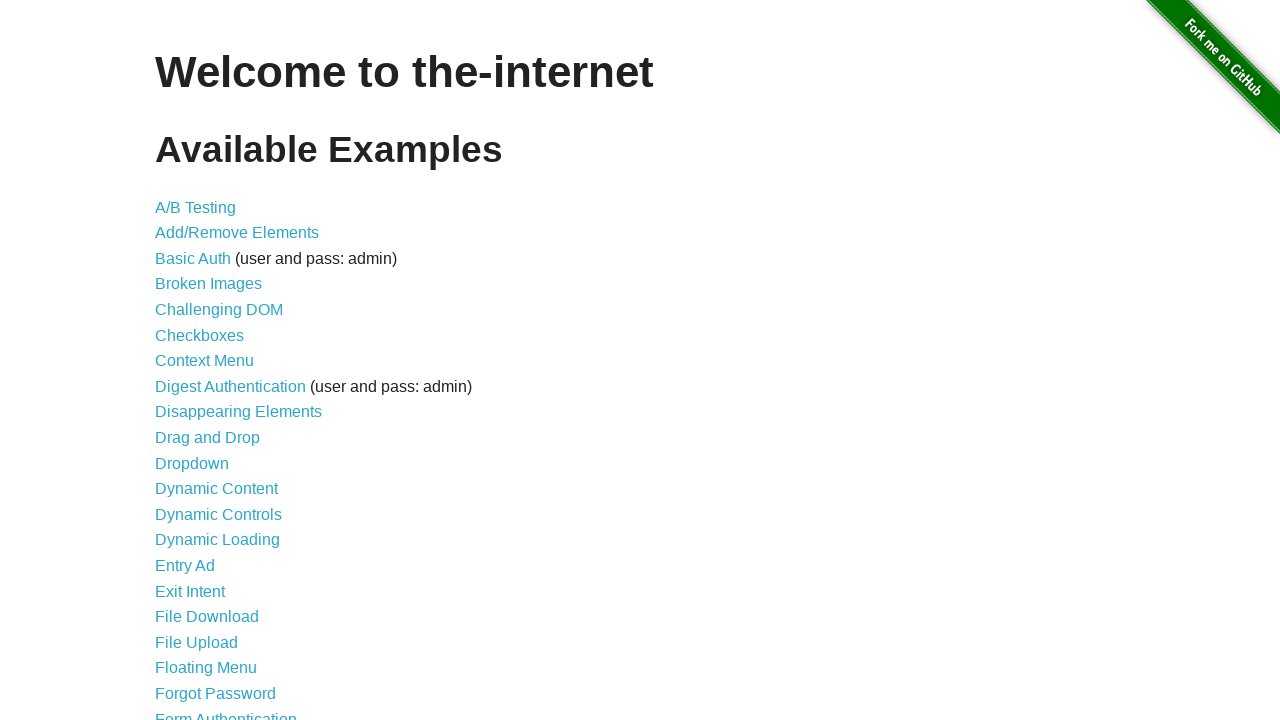

Added optimizelyOptOut cookie to opt out of A/B tests
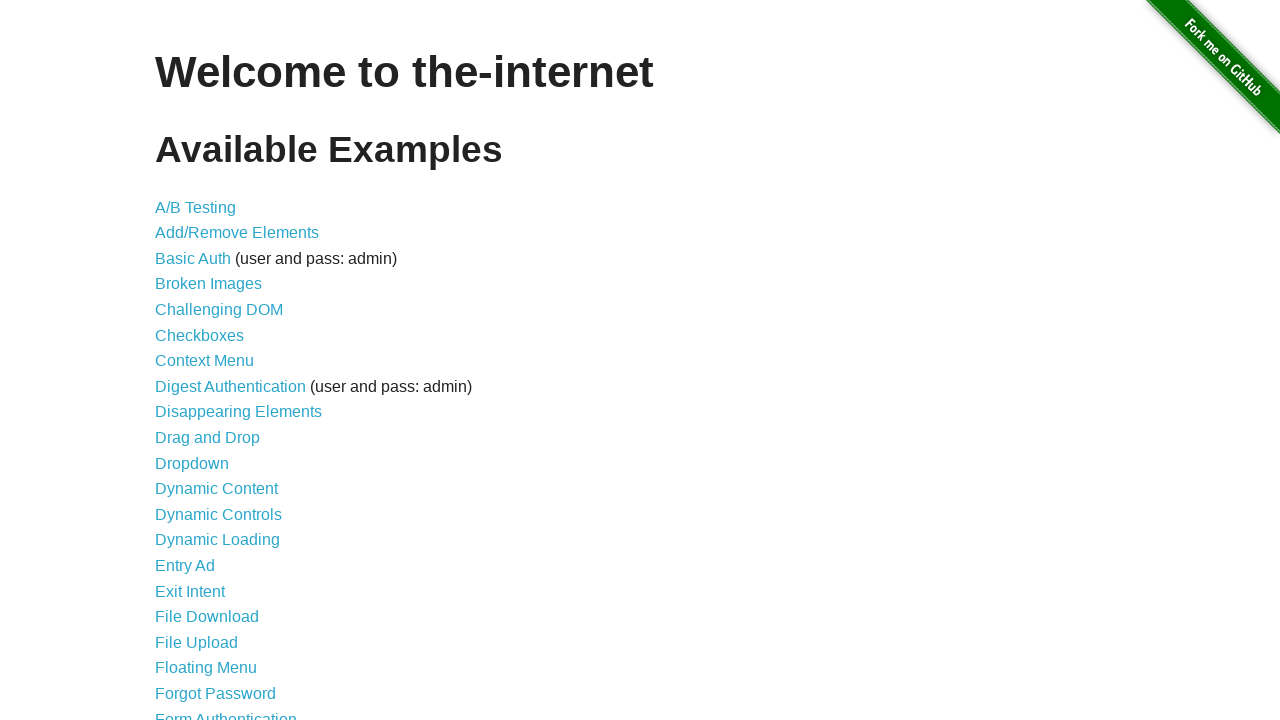

Navigated to A/B test page
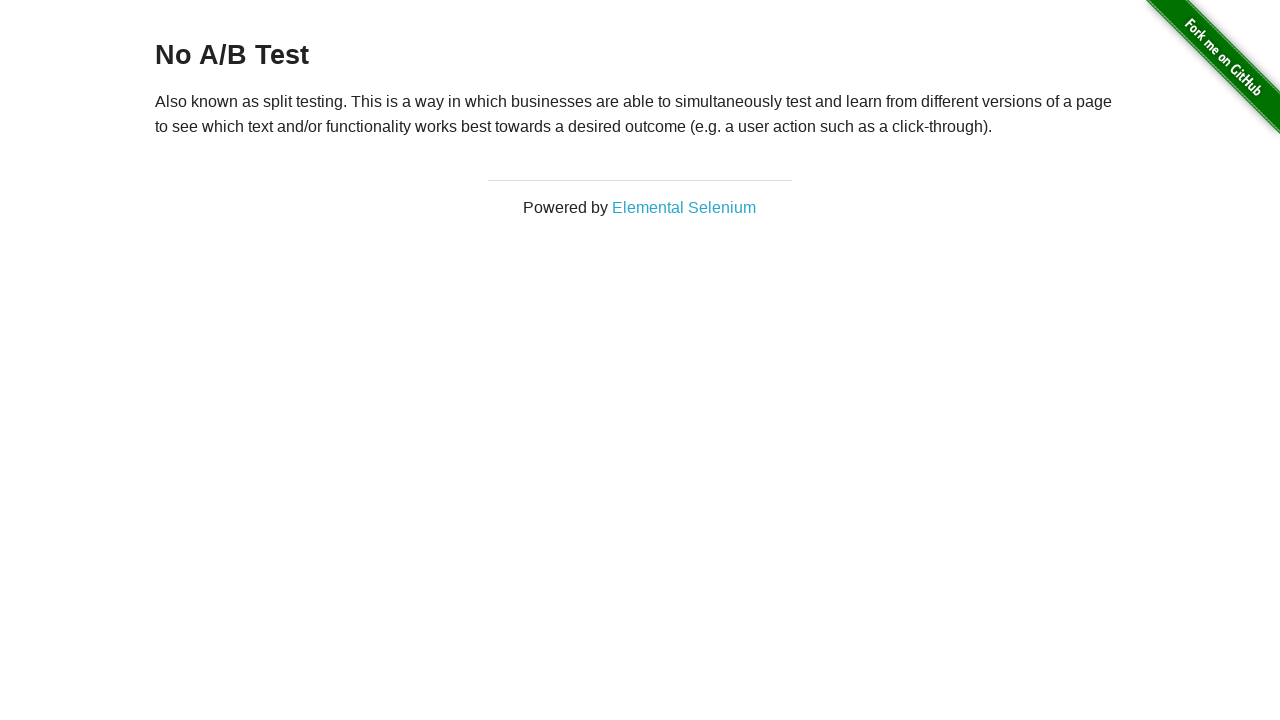

Retrieved heading text to verify opt-out status
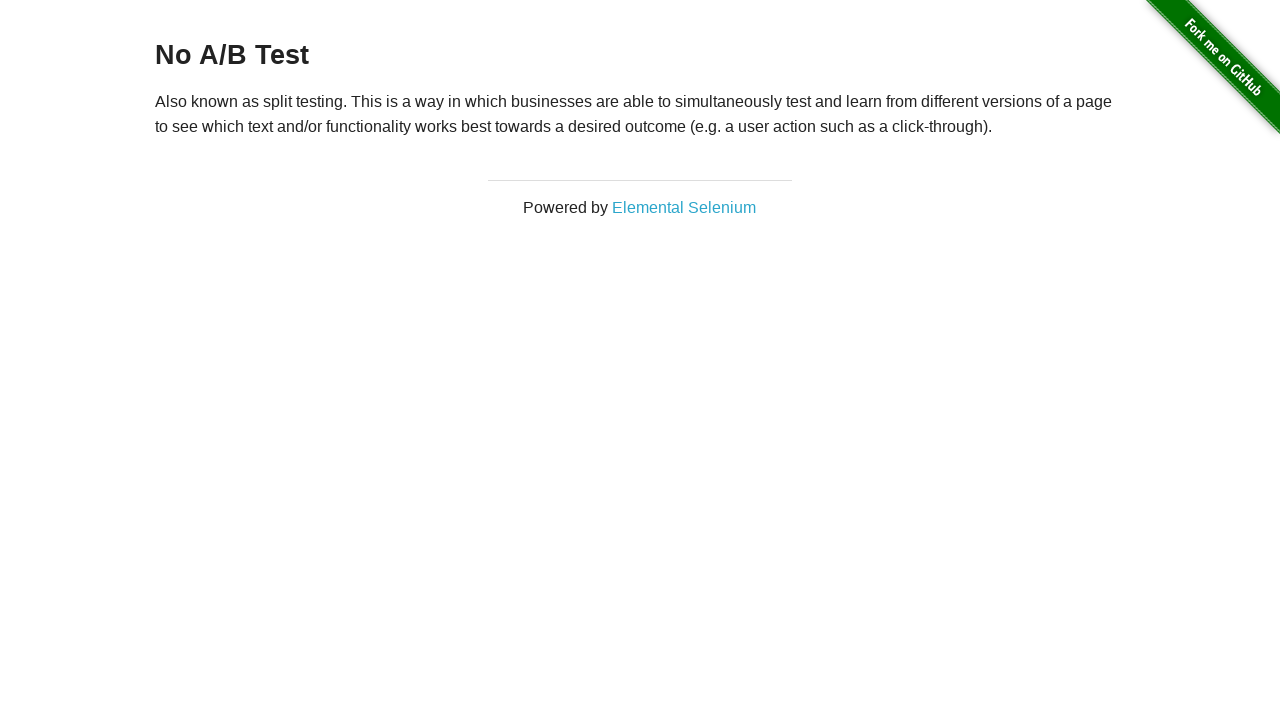

Verified that heading starts with 'No A/B Test', confirming opt-out cookie is working
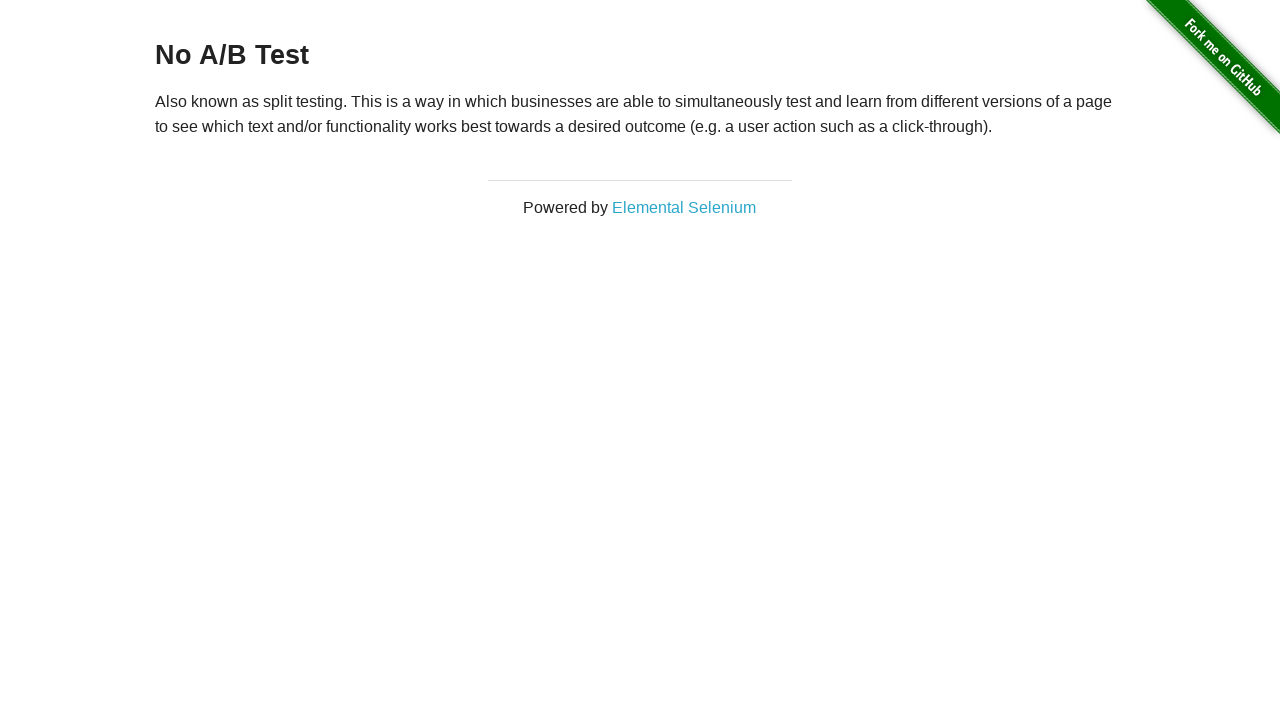

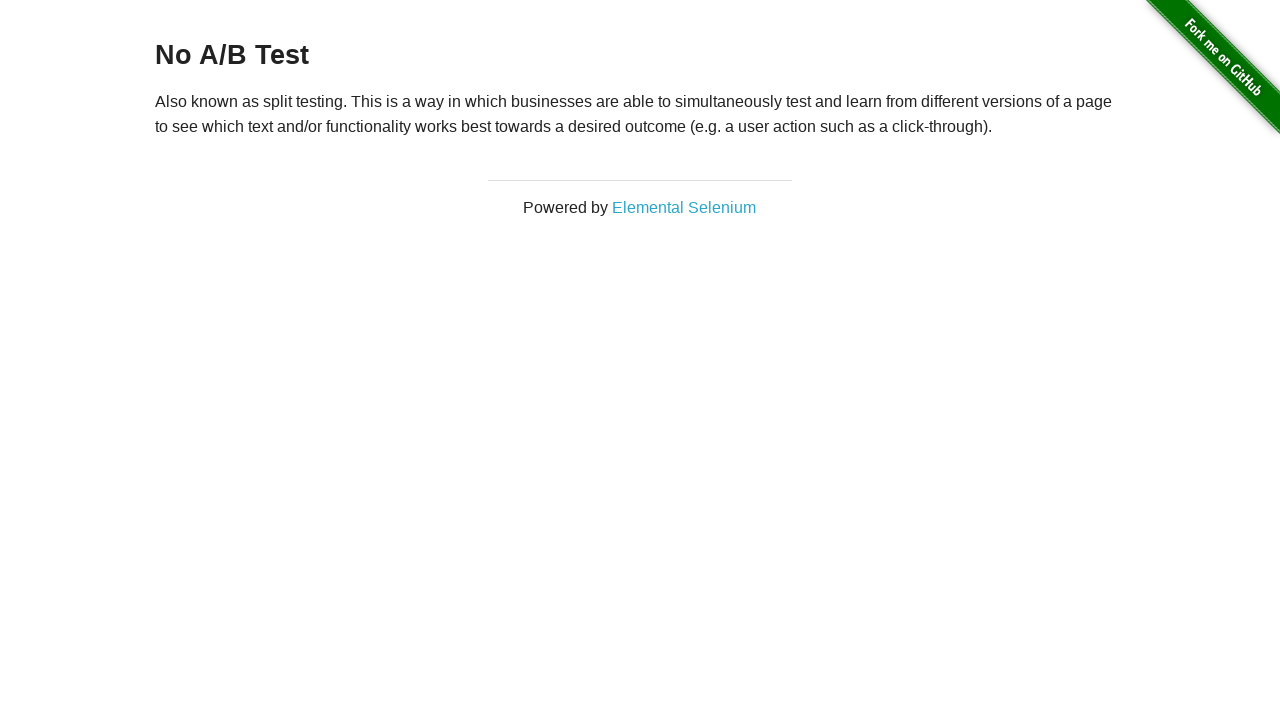